Tests JavaScript prompt alert by clicking a button that triggers a prompt dialog, entering text, accepting it, and verifying the entered text appears in the result.

Starting URL: https://automationfc.github.io/basic-form/

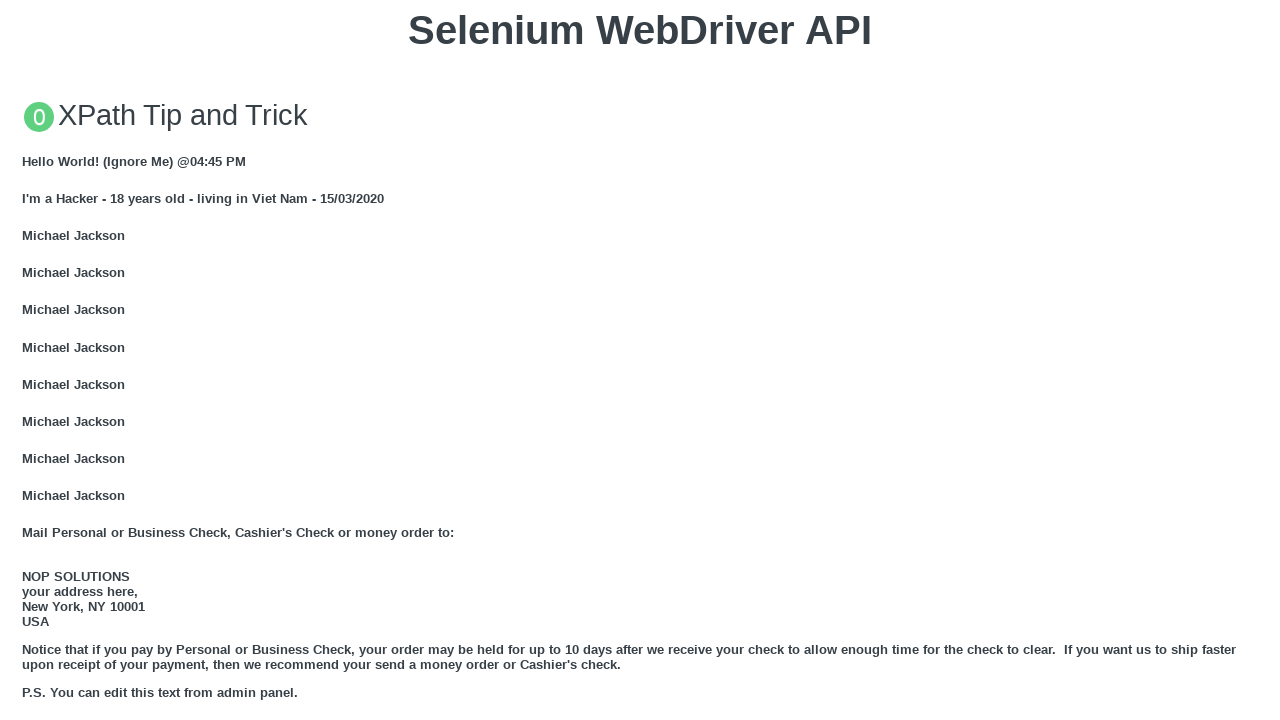

Set up dialog handler to accept prompt with text 'Automation Prompt Alert Test'
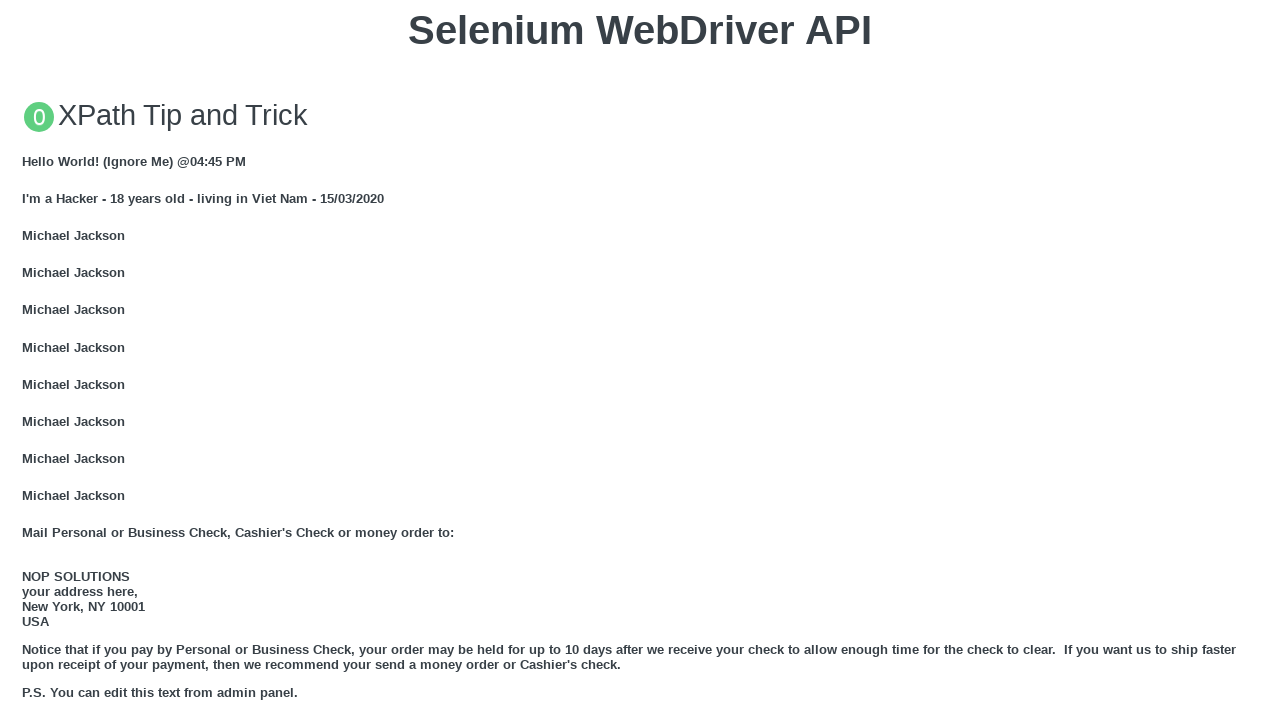

Clicked button to trigger JS Prompt dialog at (640, 360) on xpath=//button[text()='Click for JS Prompt']
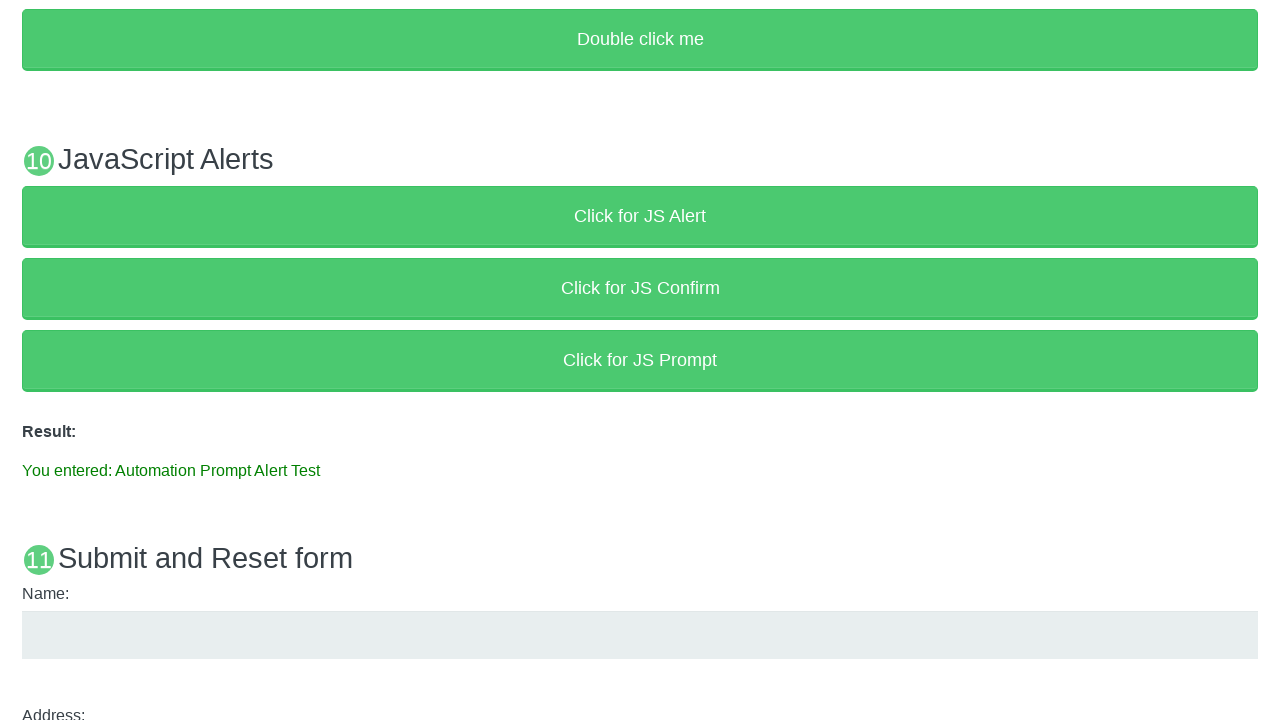

Waited for result element to appear on page
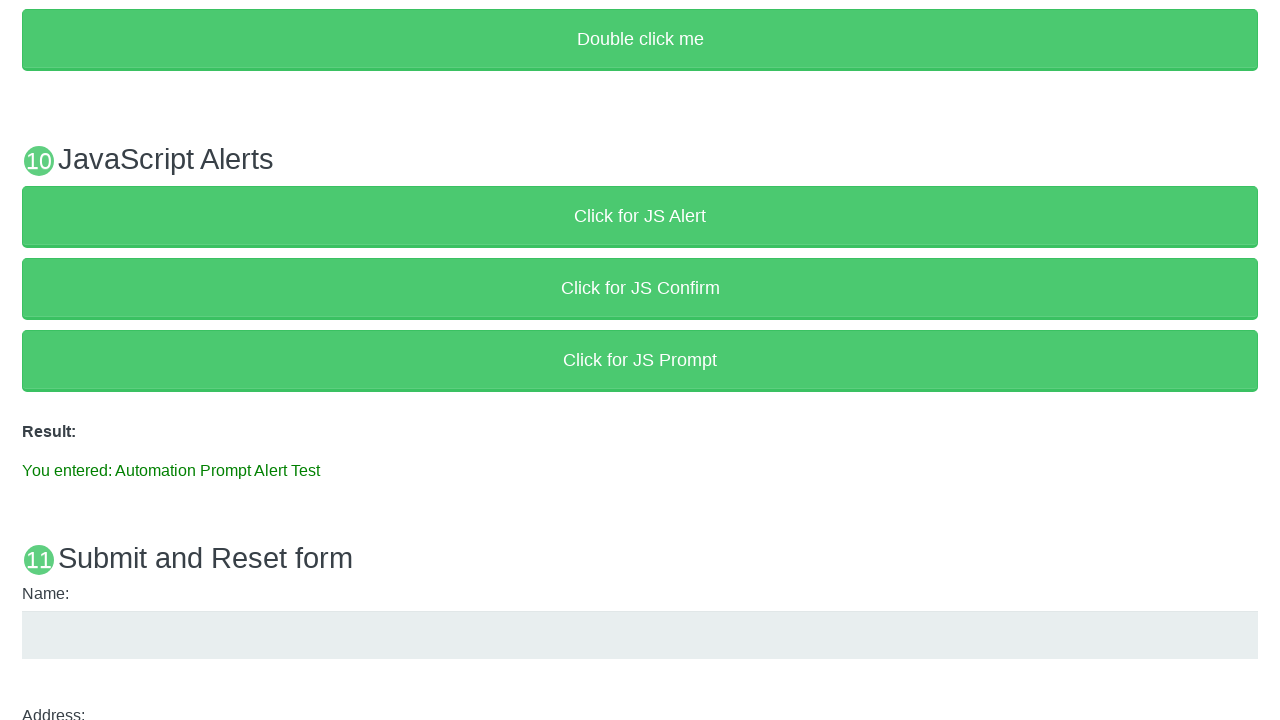

Verified result text matches entered text: 'You entered: Automation Prompt Alert Test'
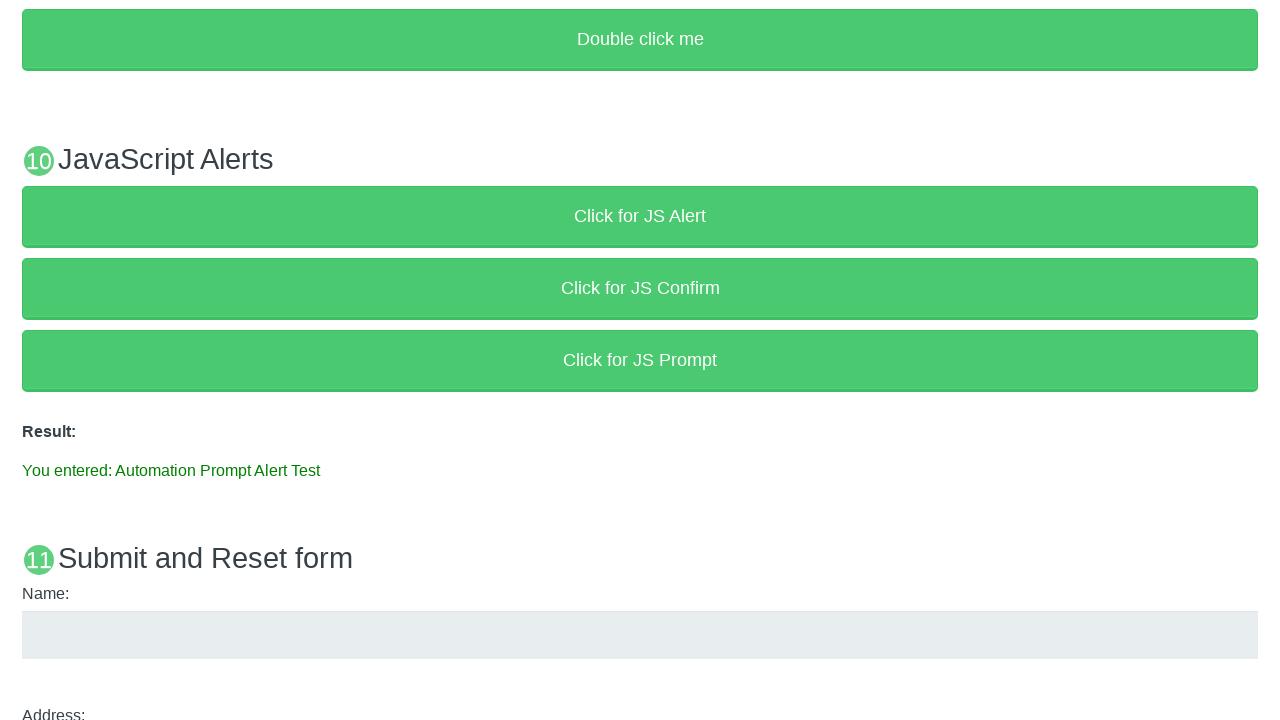

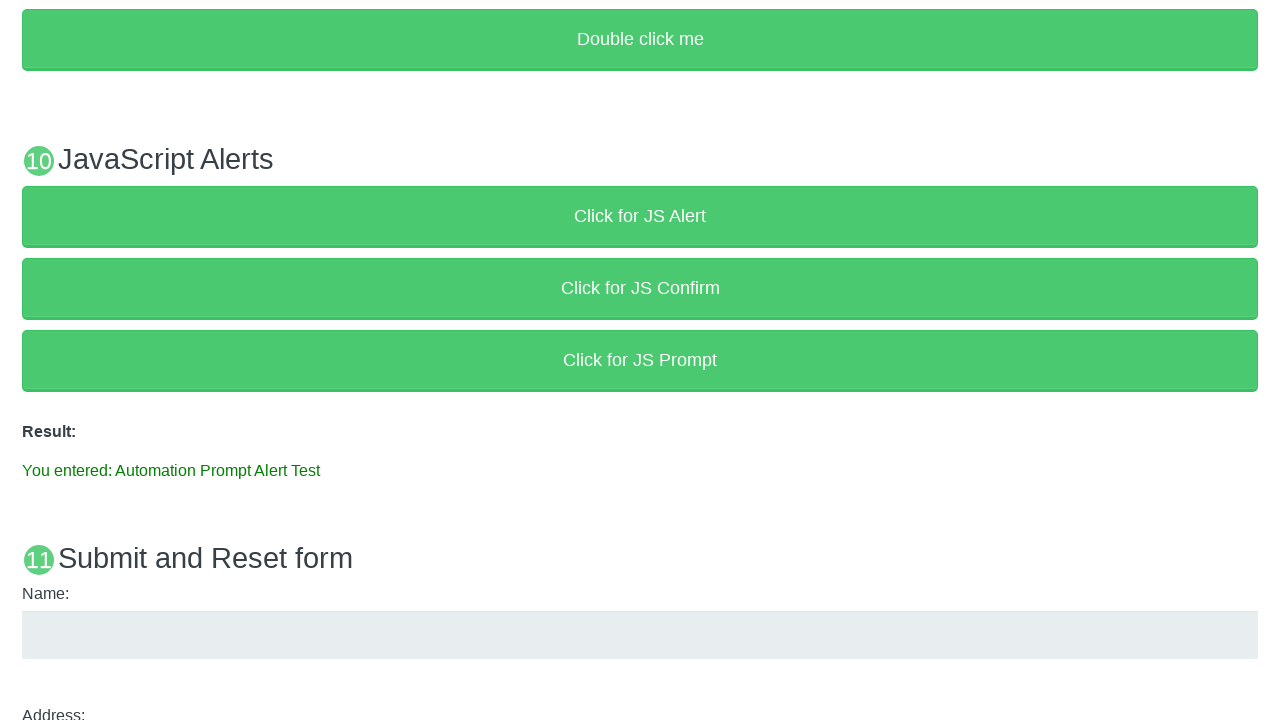